Tests the Interactions section on DemoQA by navigating to the Interactions menu and verifying the Resizable option is visible.

Starting URL: https://demoqa.com/

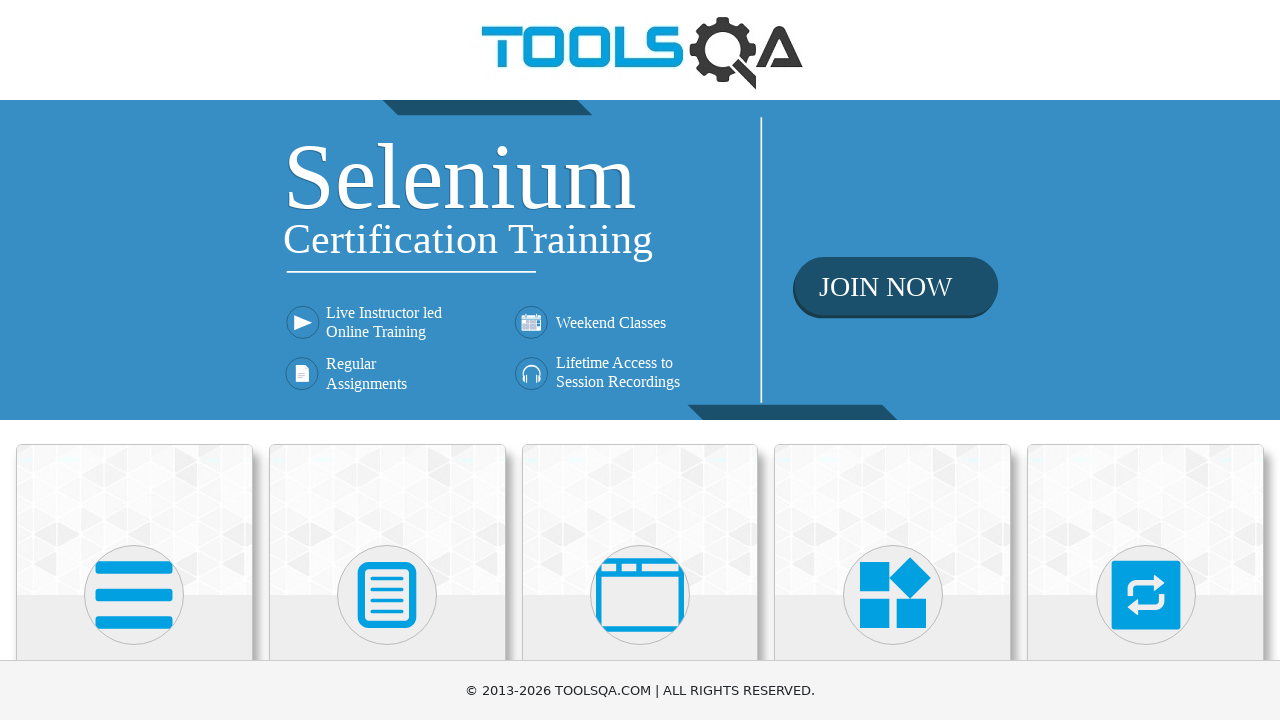

Navigated to DemoQA homepage and URL confirmed
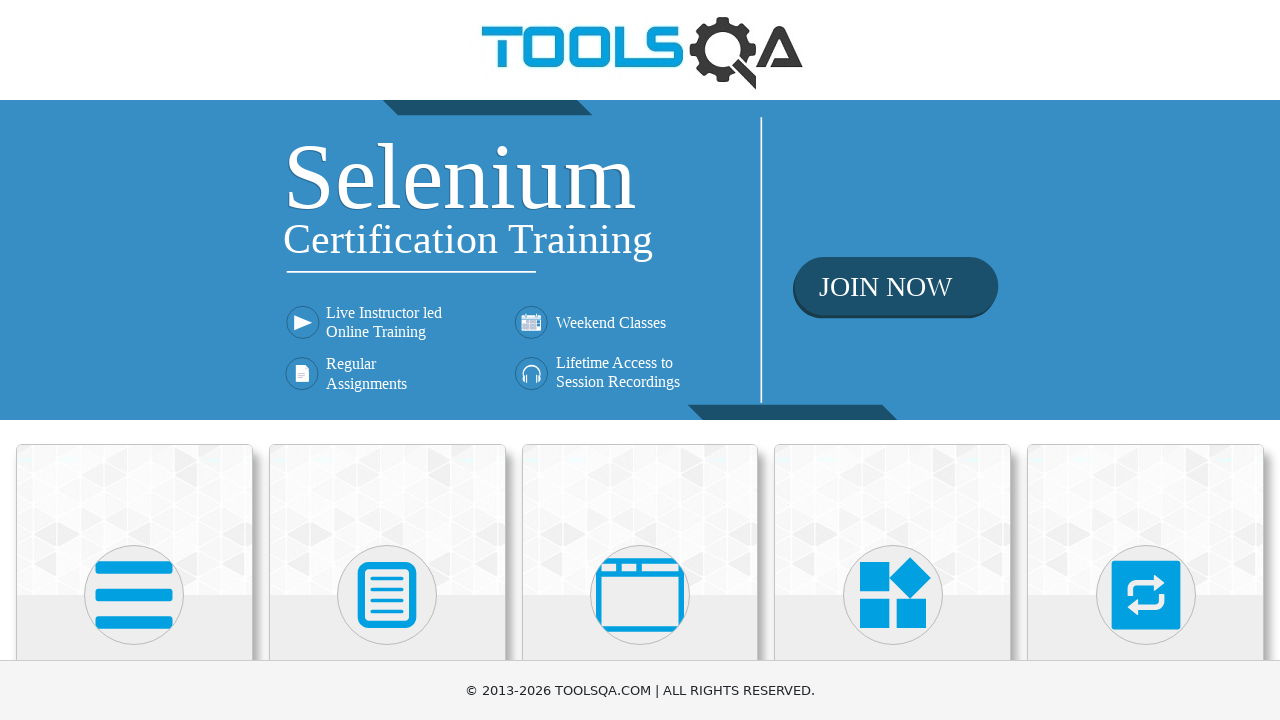

Scrolled to Interactions section
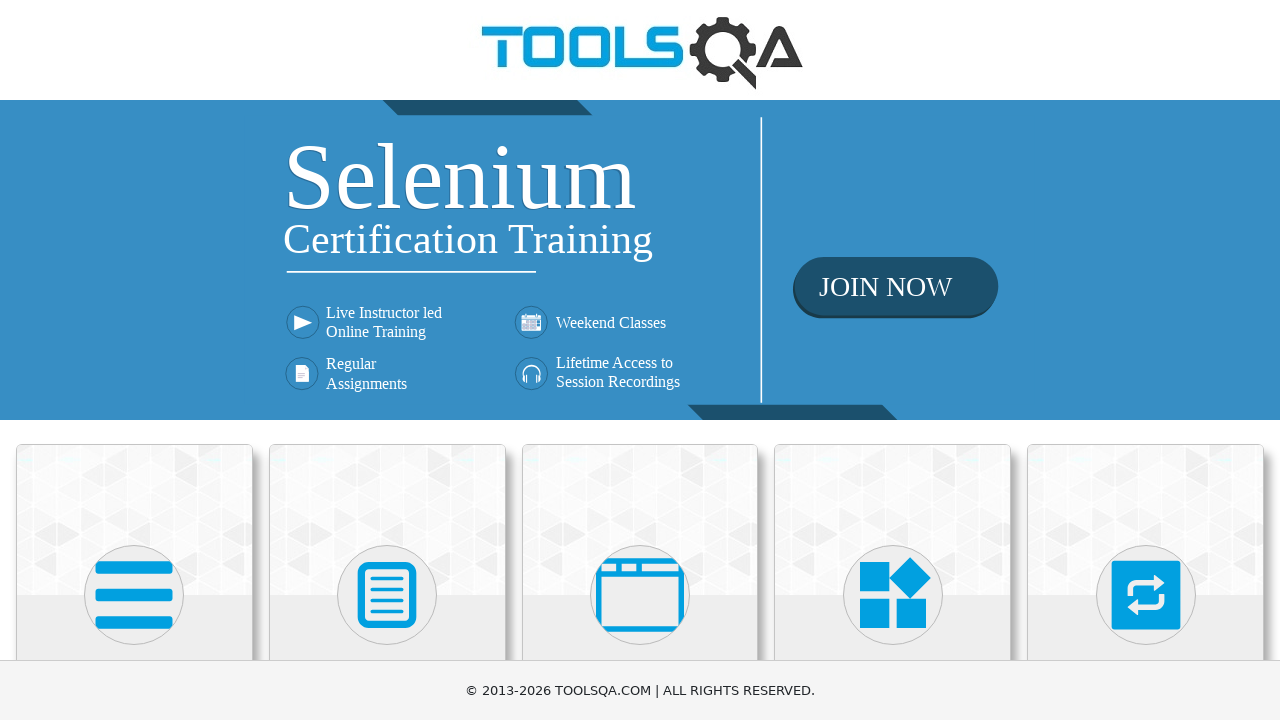

Clicked on Interactions menu item at (1146, 360) on text=Interactions
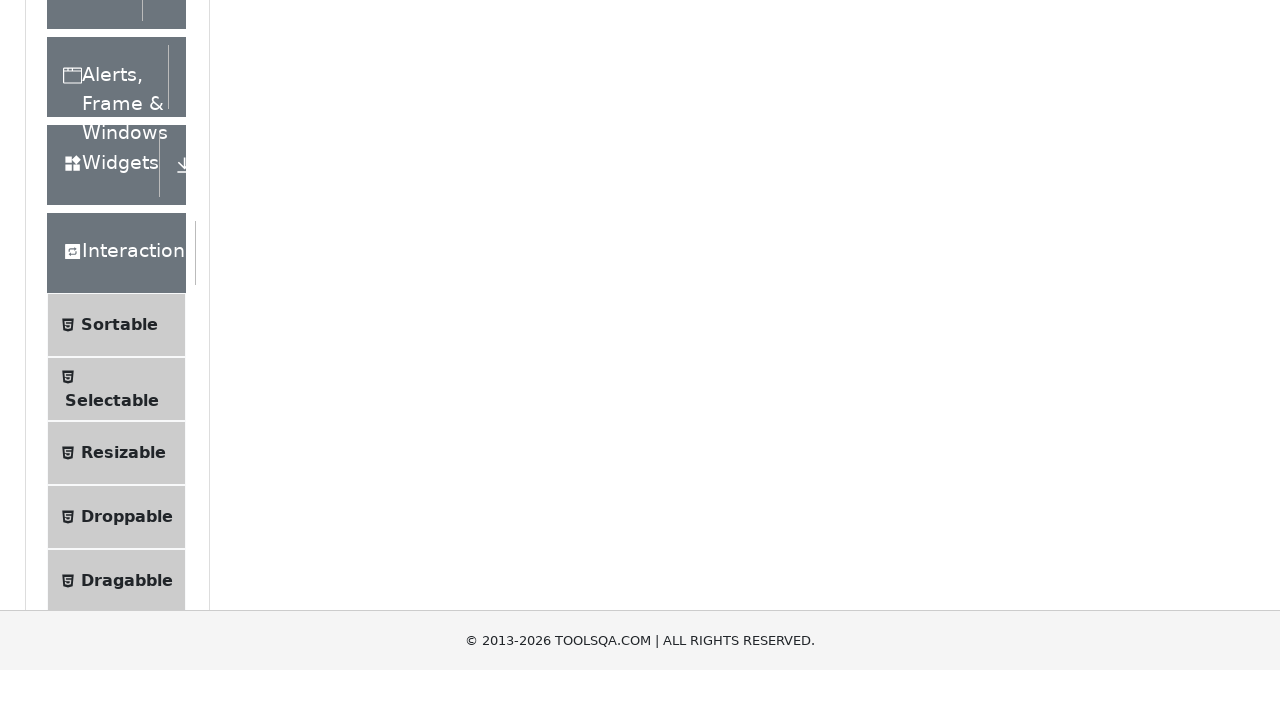

Interactions menu expanded and Resizable option is visible
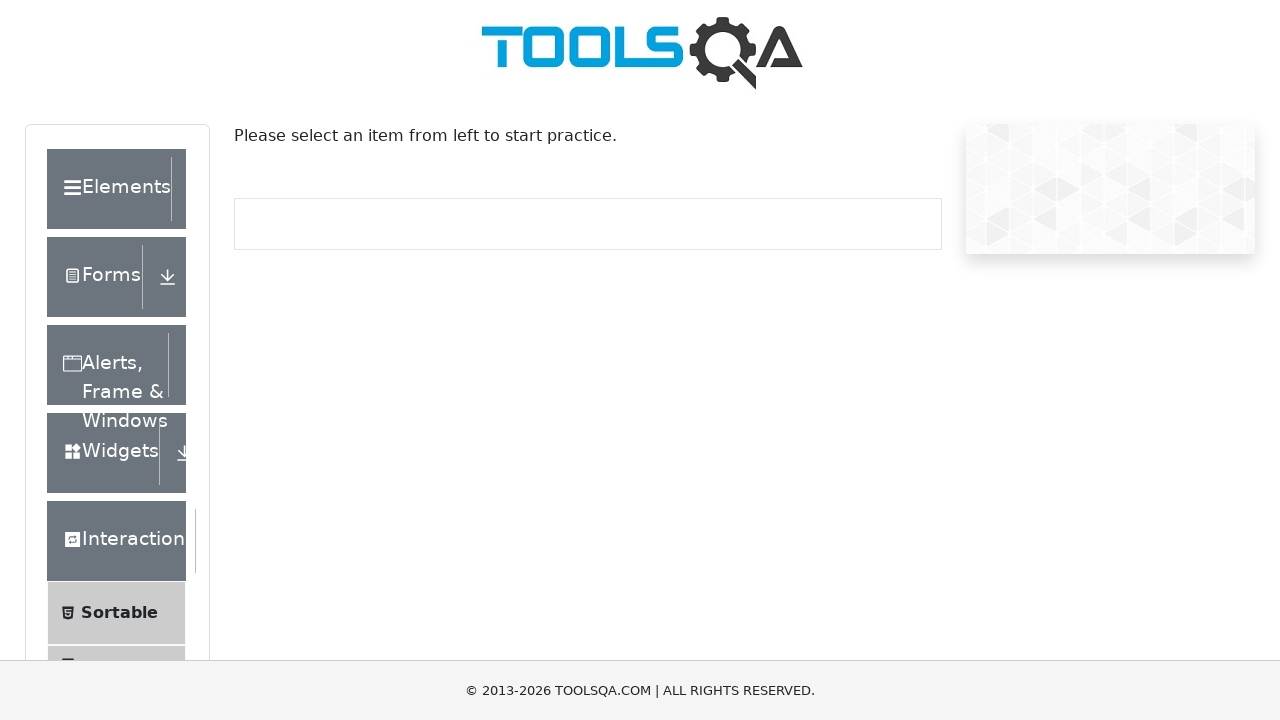

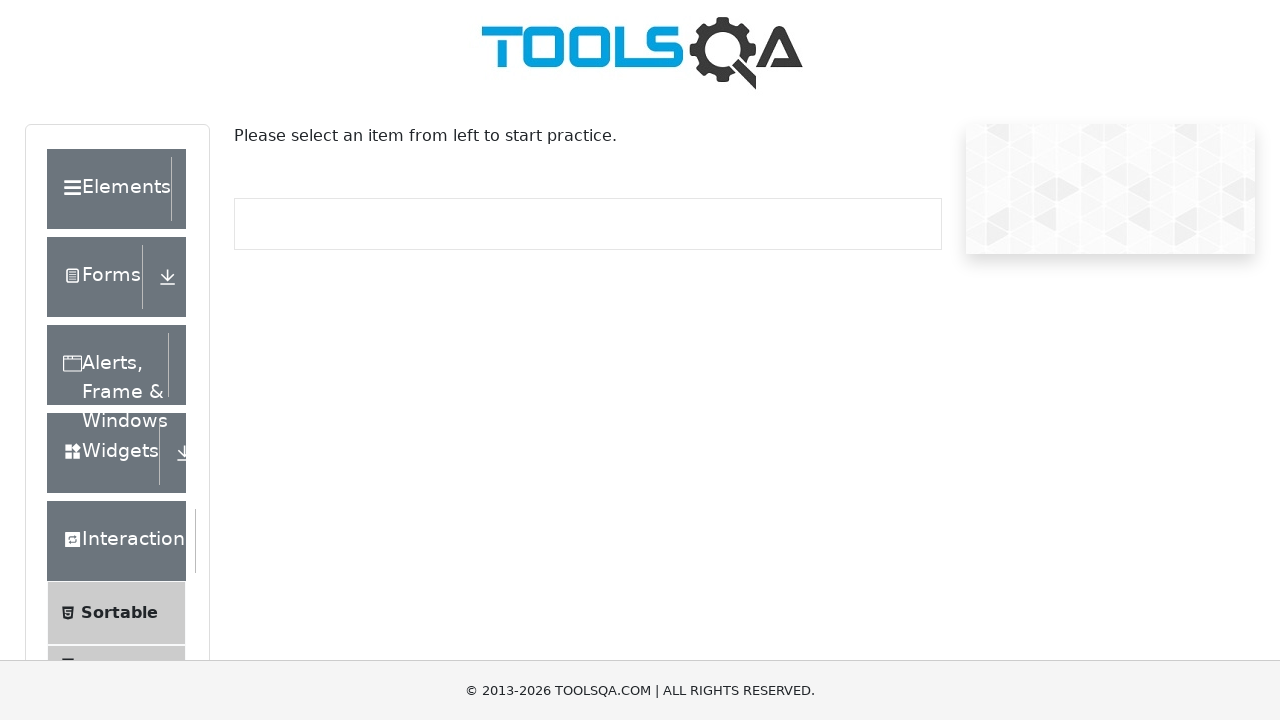